Tests that clicking the dynamic Home link opens a new tab redirecting to demoqa.com homepage

Starting URL: https://demoqa.com

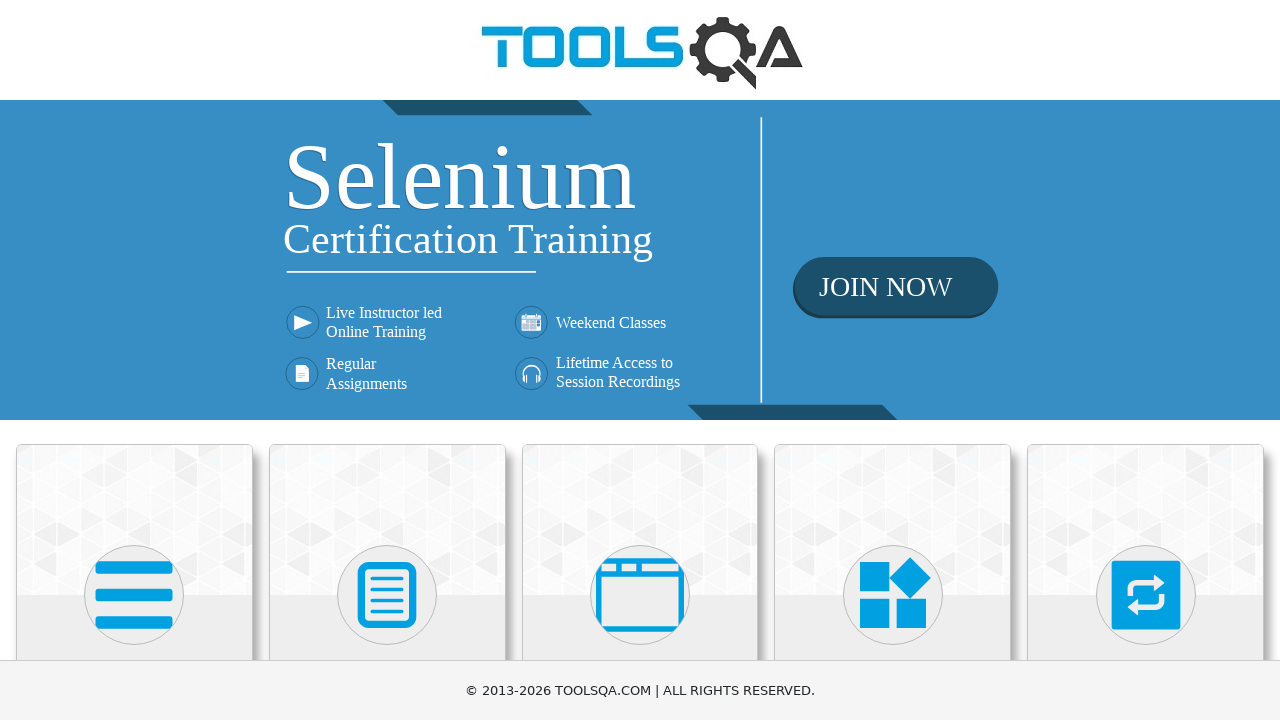

Clicked on Elements menu at (134, 360) on text=Elements
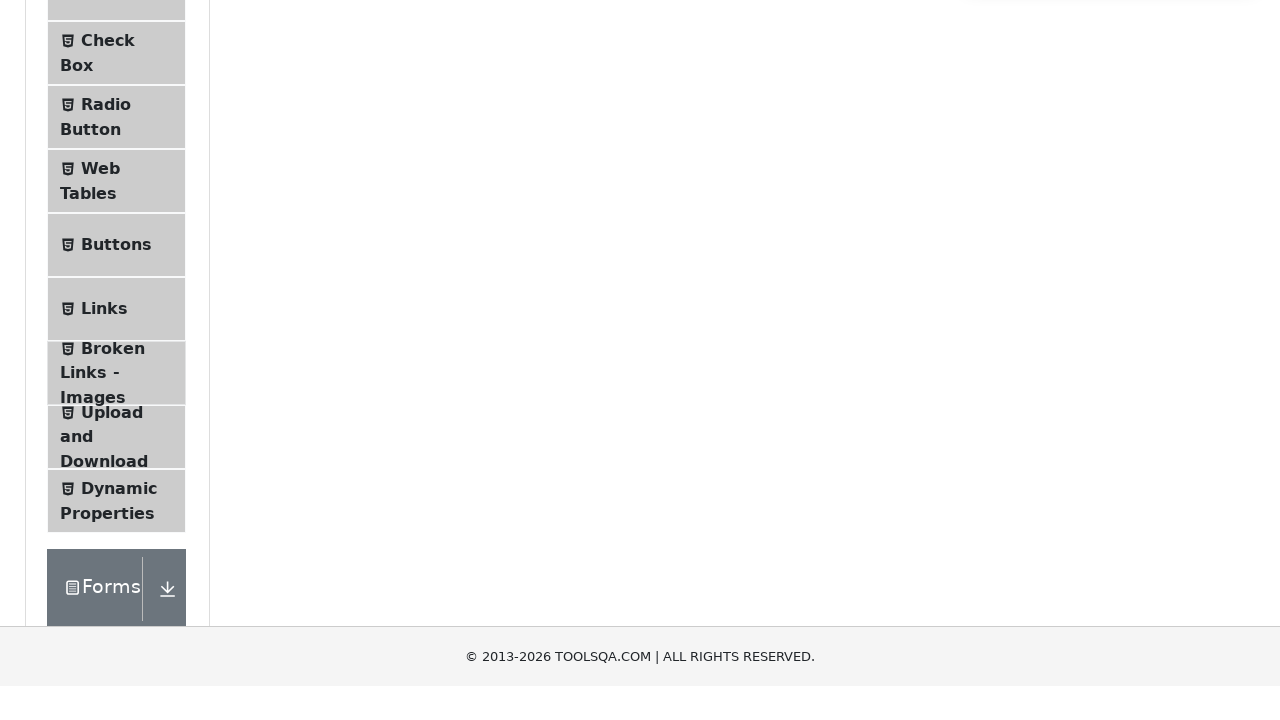

Clicked on Links submenu item at (104, 581) on text=Links
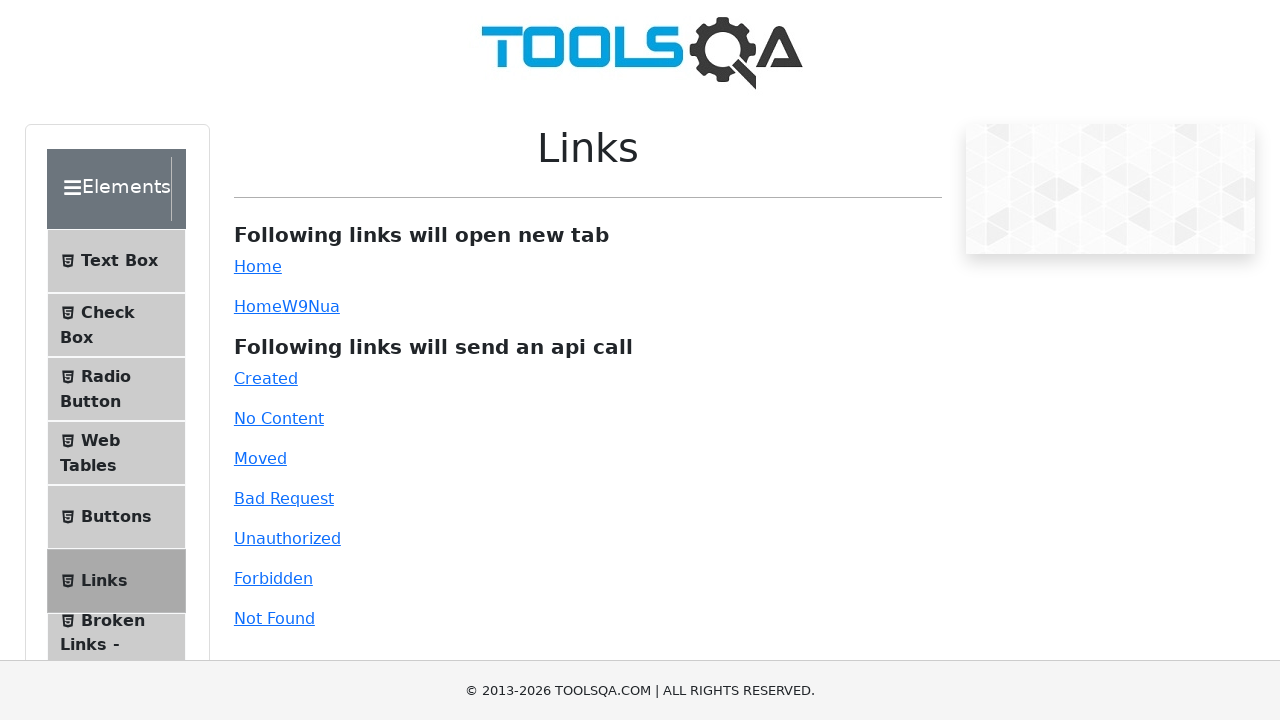

Clicked on dynamic Home link, new tab opened at (258, 306) on #dynamicLink
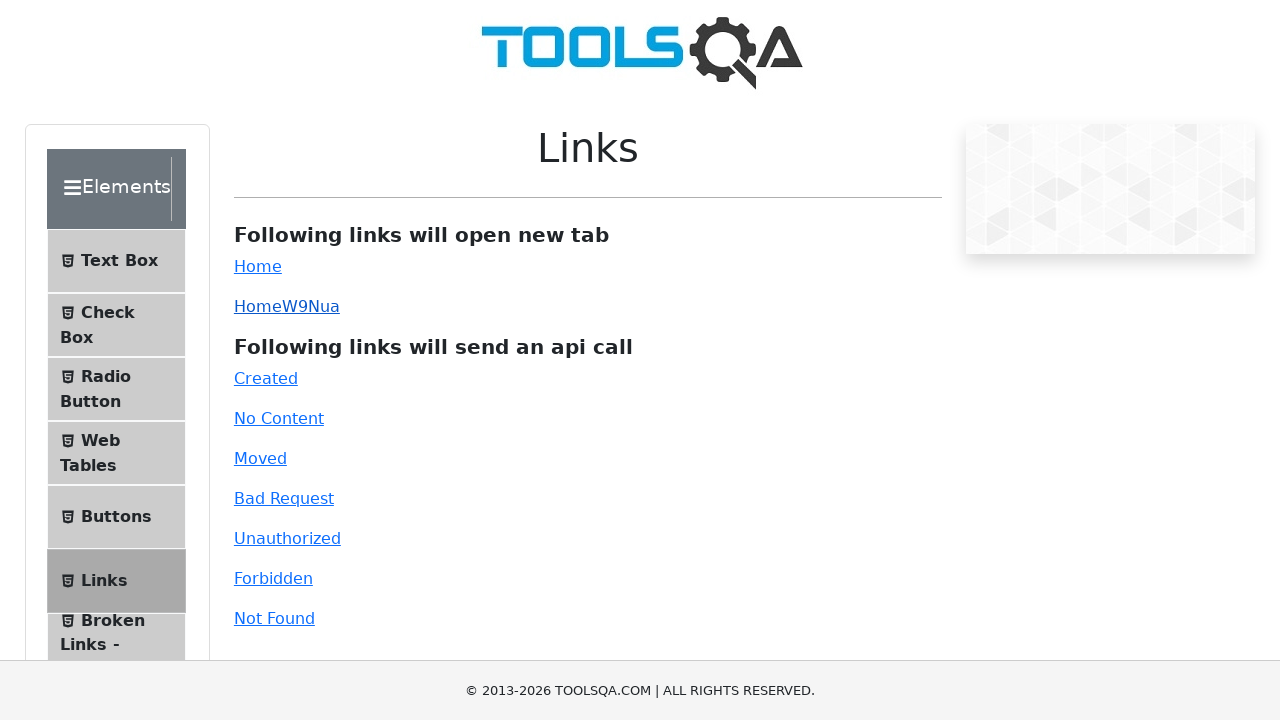

New tab loaded and ready
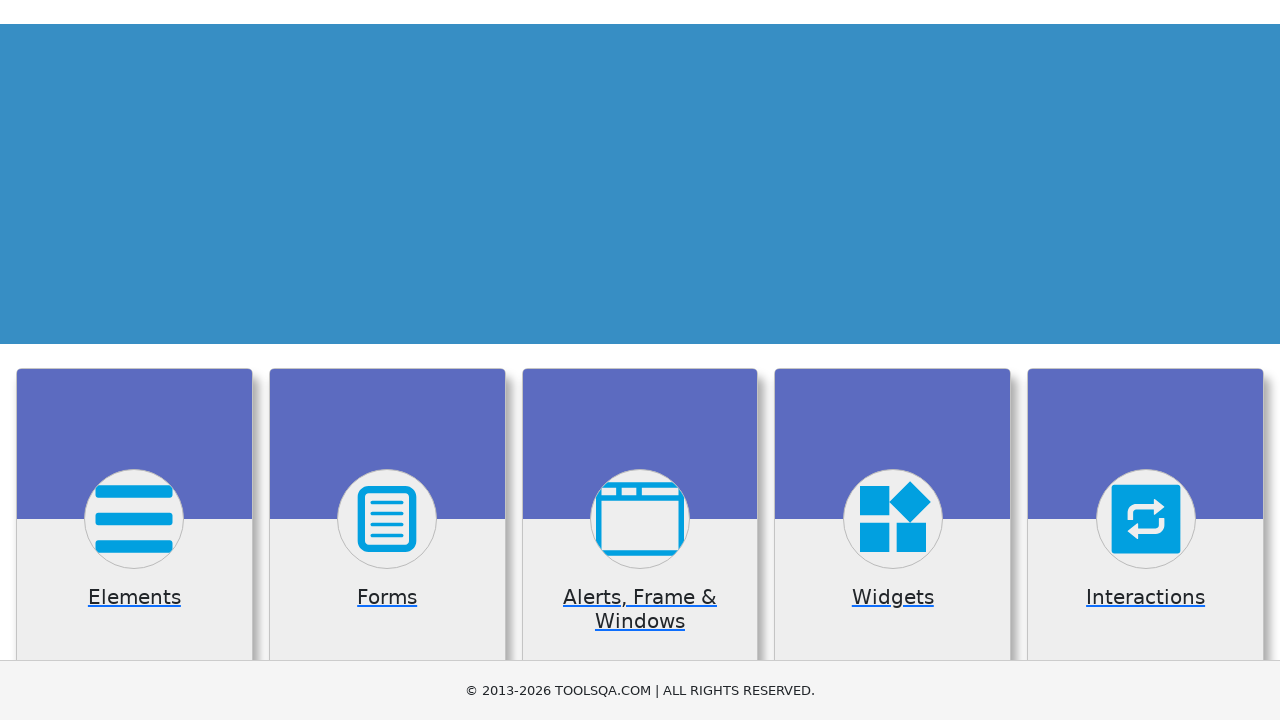

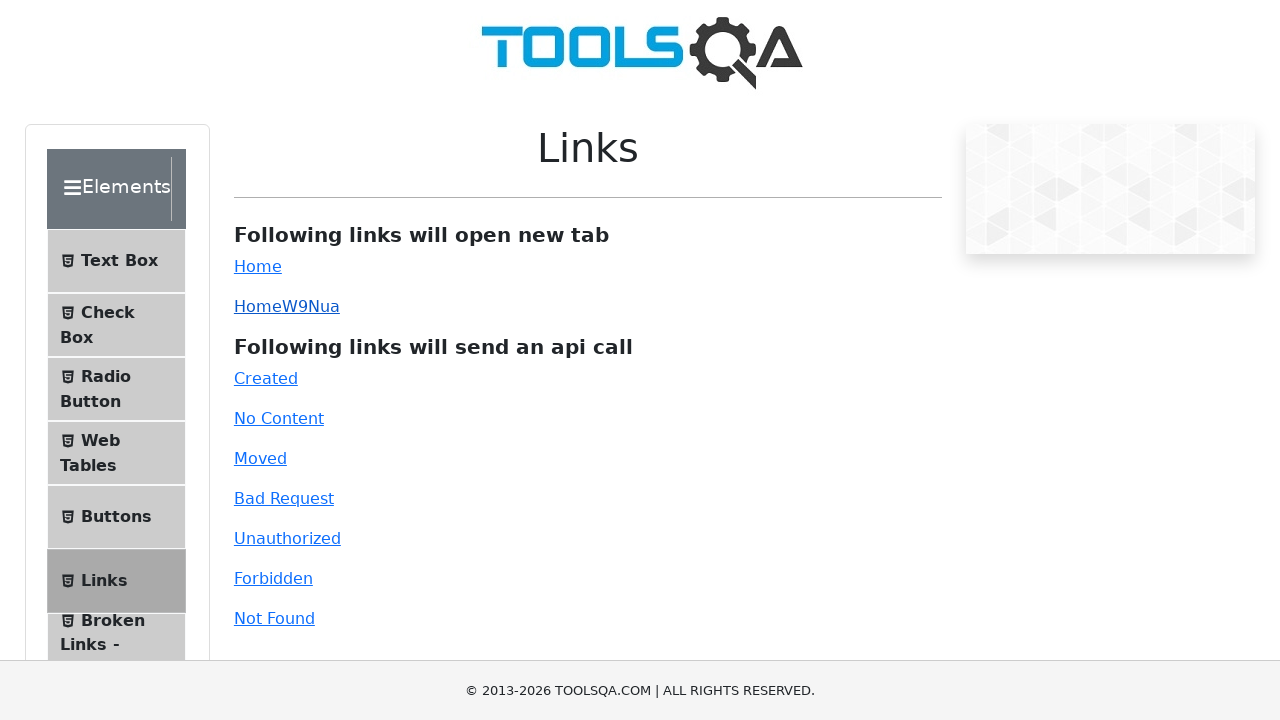